Tests unmarking todo items as complete by unchecking their checkboxes

Starting URL: https://demo.playwright.dev/todomvc

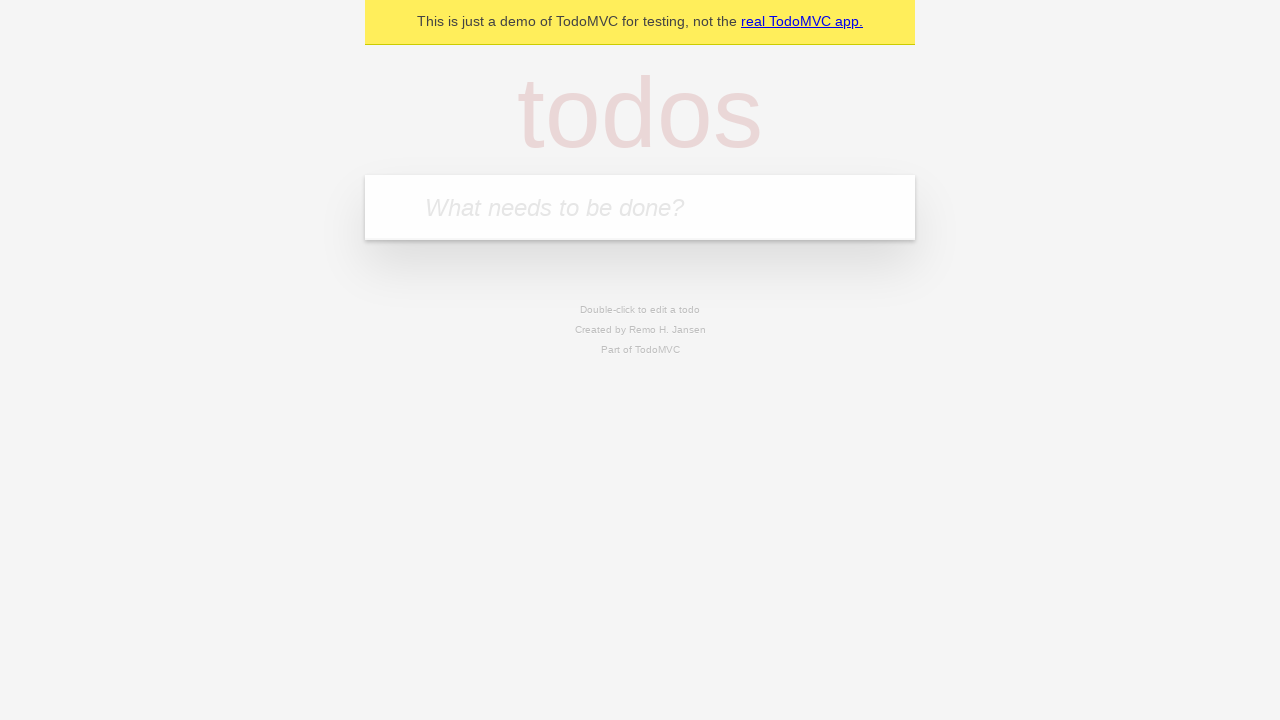

Located the todo input field
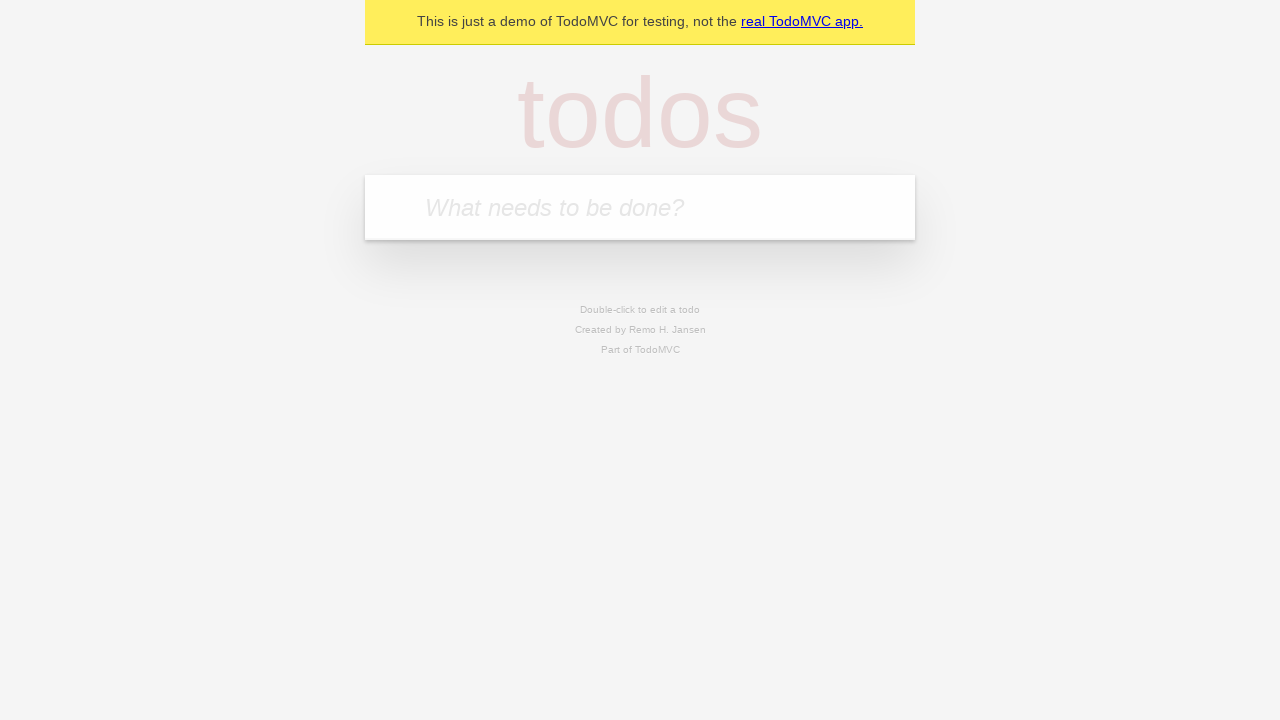

Filled todo input with 'buy some cheese' on internal:attr=[placeholder="What needs to be done?"i]
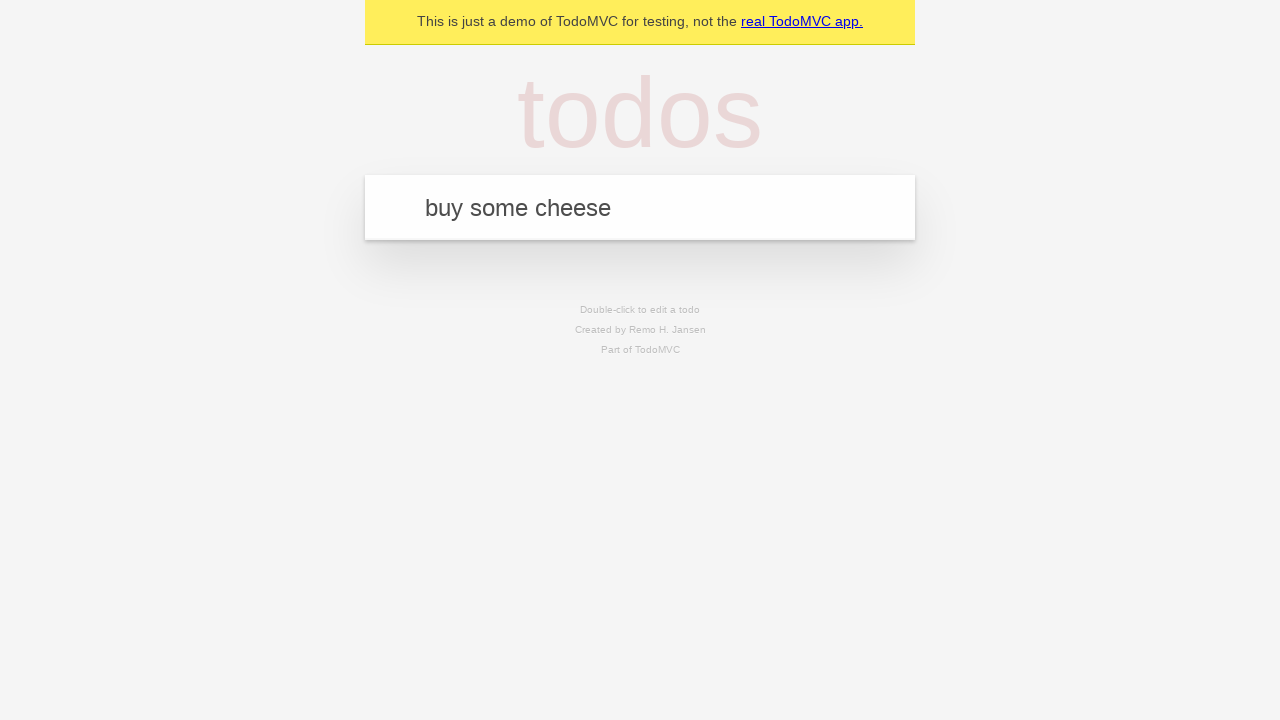

Pressed Enter to create todo item 'buy some cheese' on internal:attr=[placeholder="What needs to be done?"i]
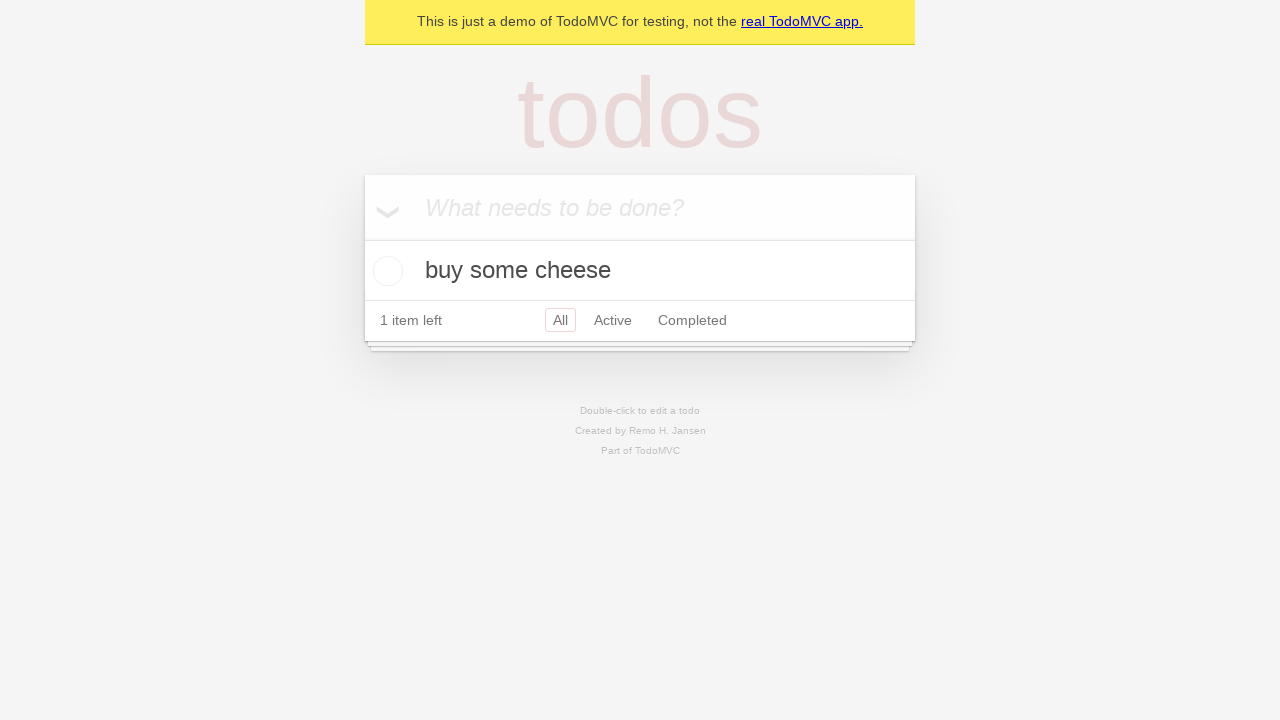

Filled todo input with 'feed the cat' on internal:attr=[placeholder="What needs to be done?"i]
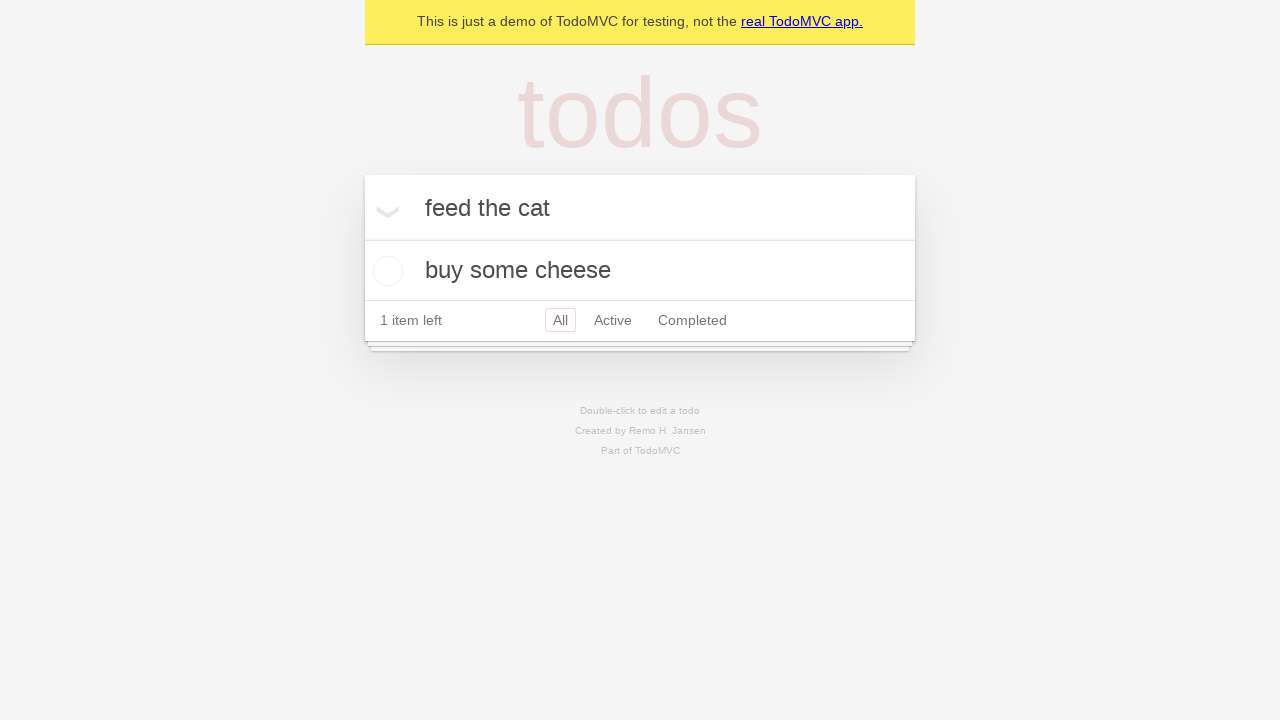

Pressed Enter to create todo item 'feed the cat' on internal:attr=[placeholder="What needs to be done?"i]
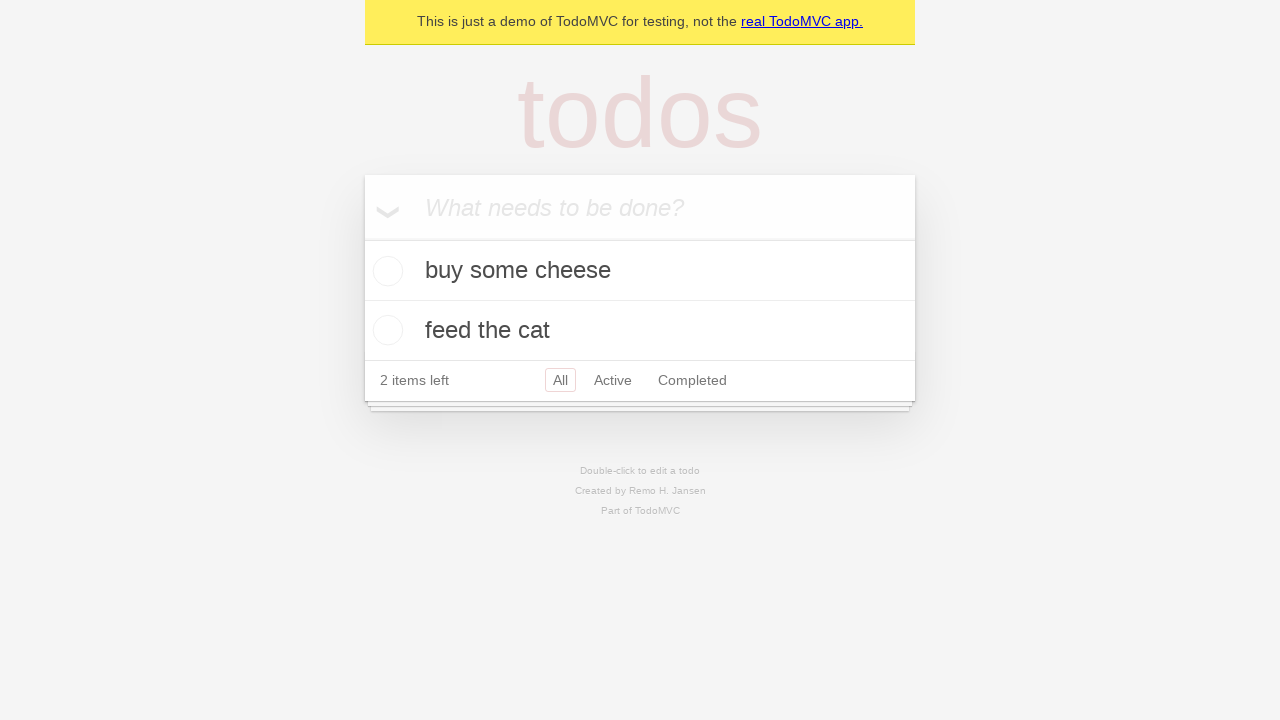

Located the first todo item
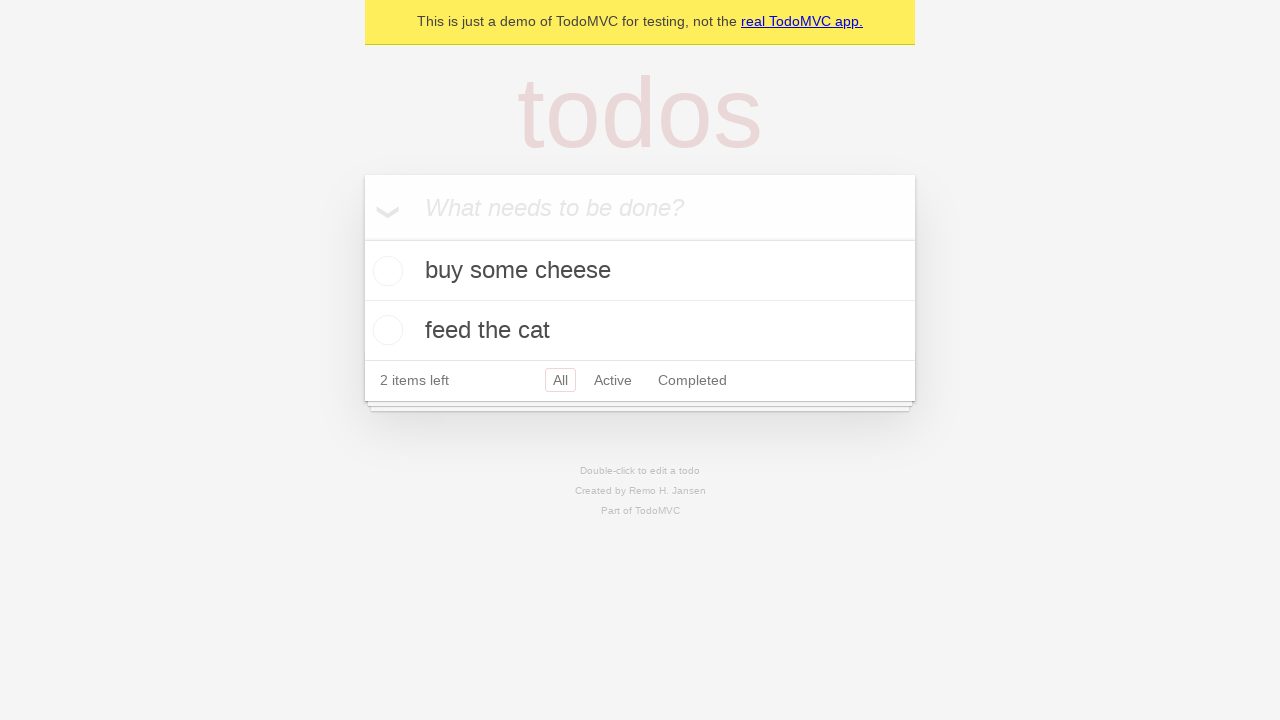

Located the checkbox for the first todo item
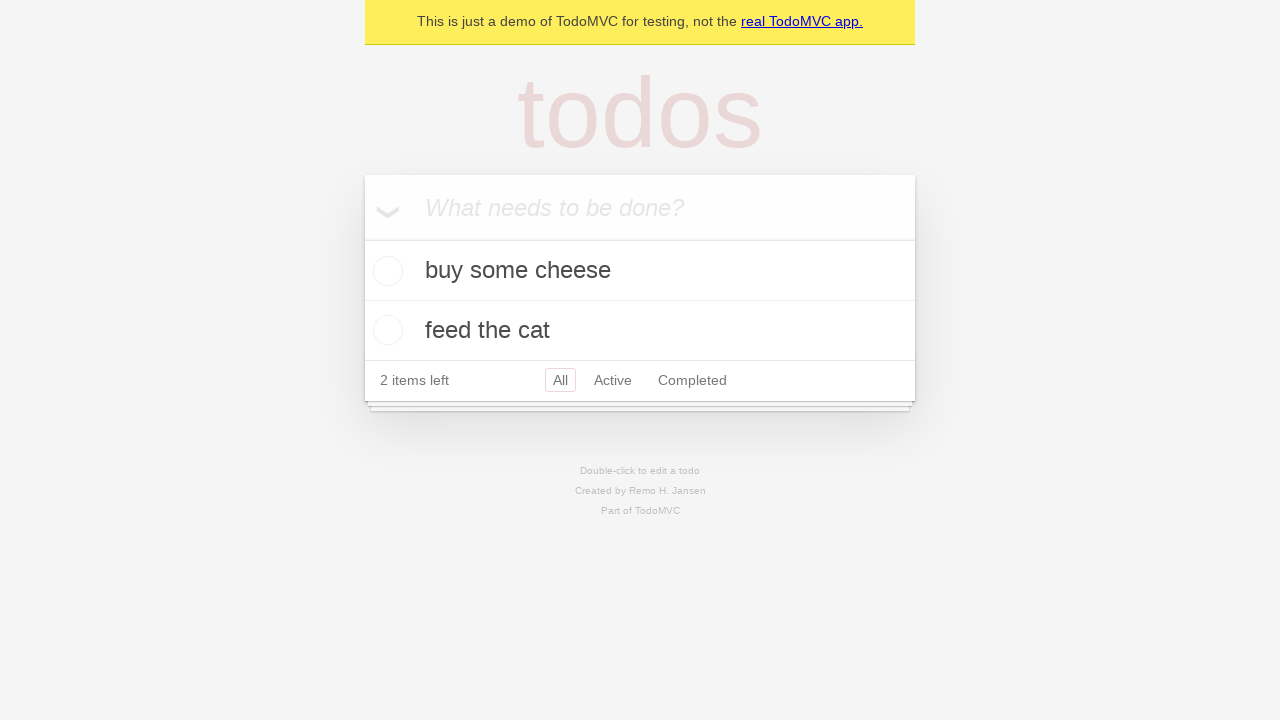

Checked the first todo item as complete at (385, 271) on internal:testid=[data-testid="todo-item"s] >> nth=0 >> internal:role=checkbox
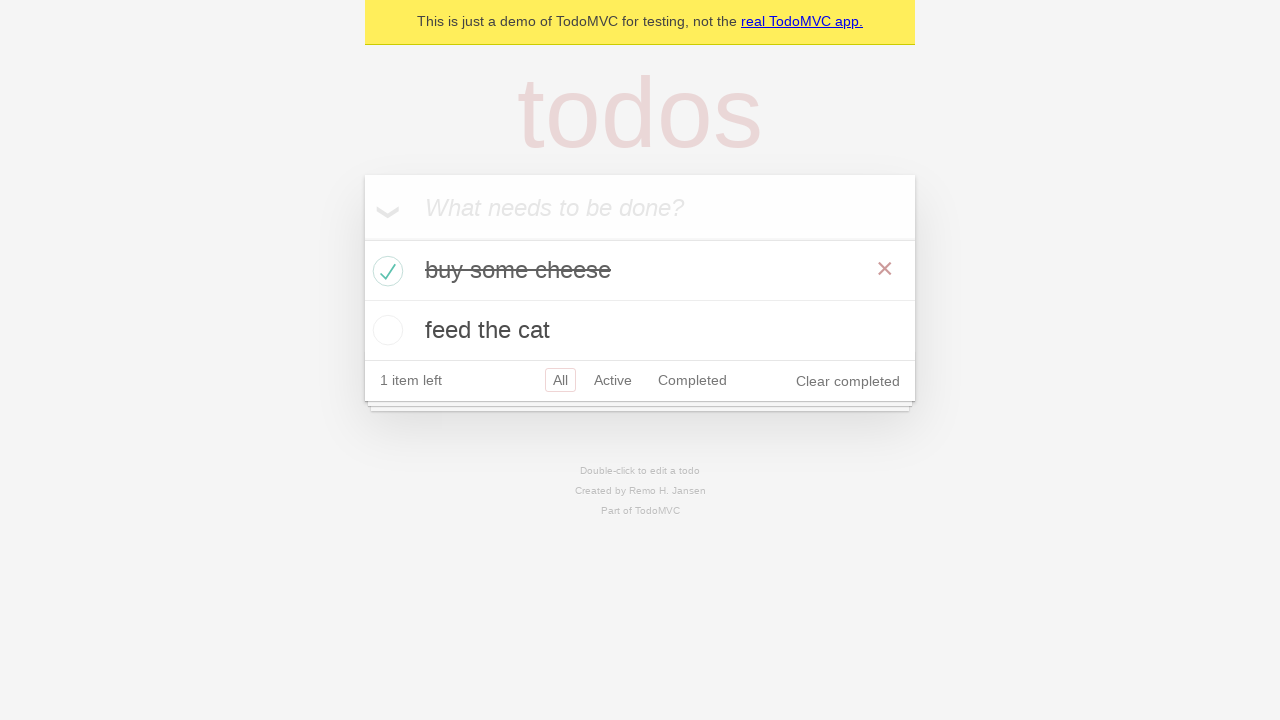

Unchecked the first todo item to mark it as incomplete at (385, 271) on internal:testid=[data-testid="todo-item"s] >> nth=0 >> internal:role=checkbox
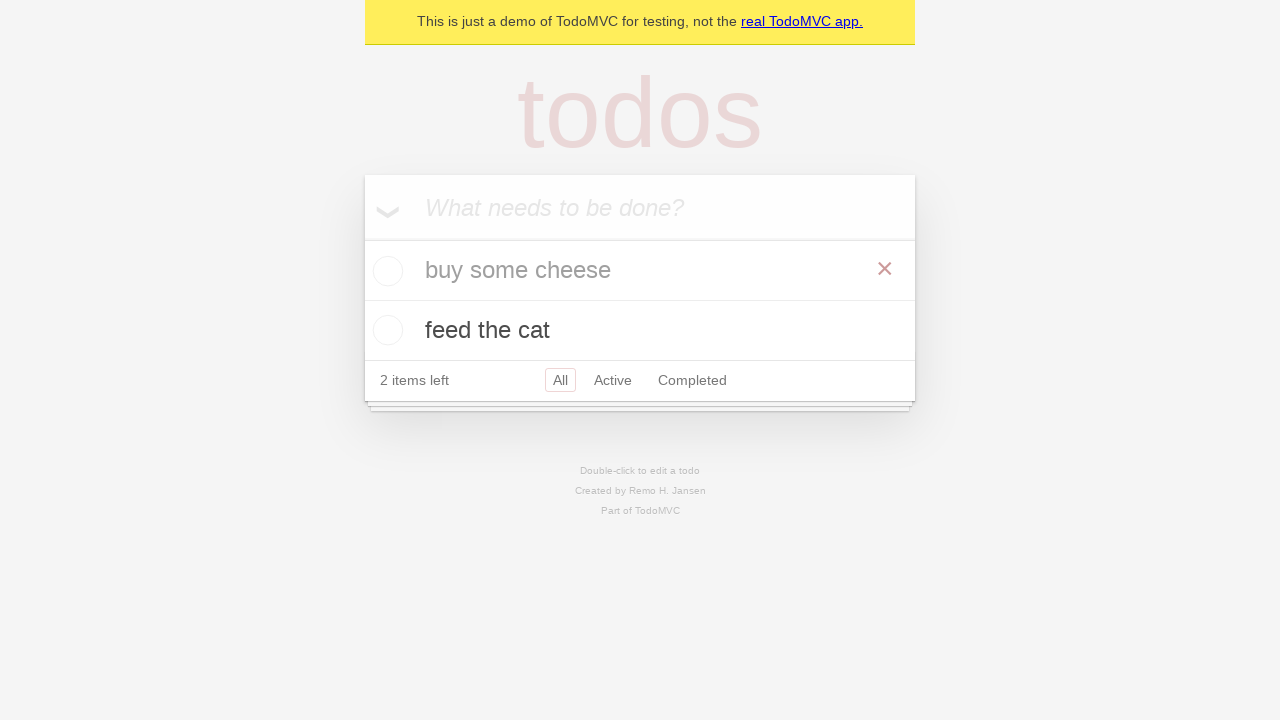

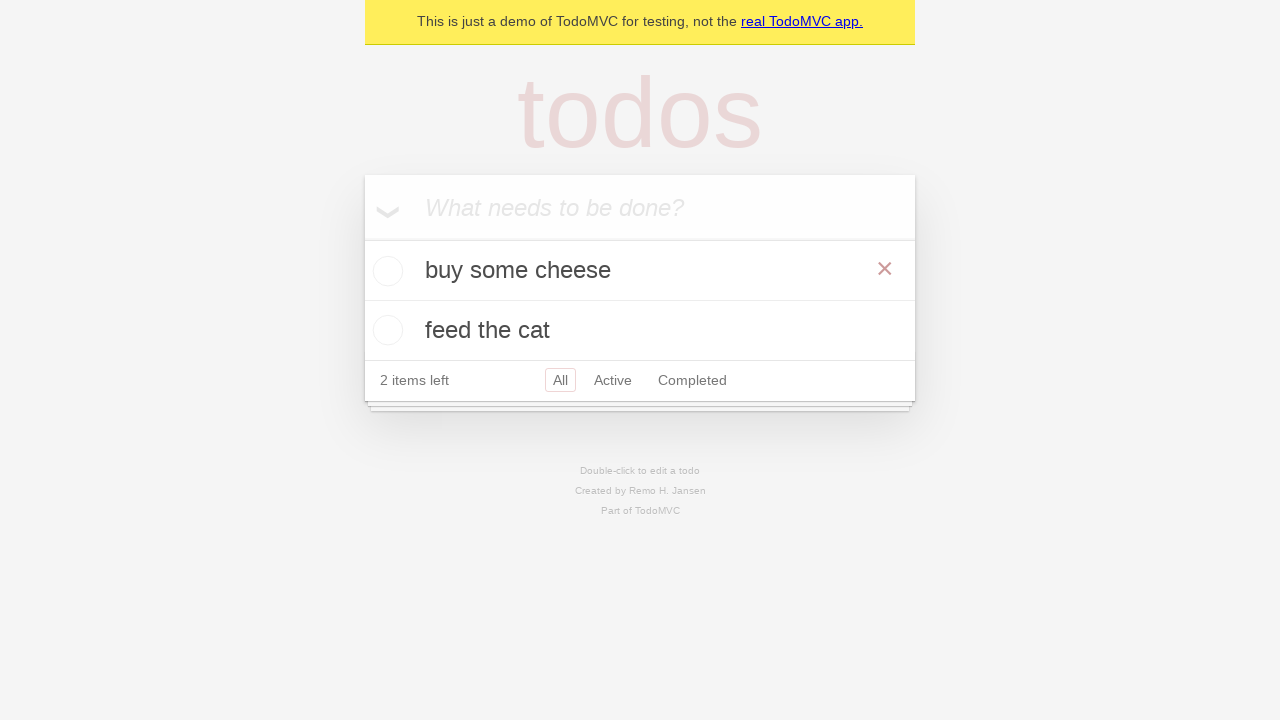